Clicks on the male radio button option

Starting URL: https://testeroprogramowania.github.io/selenium/basics.html

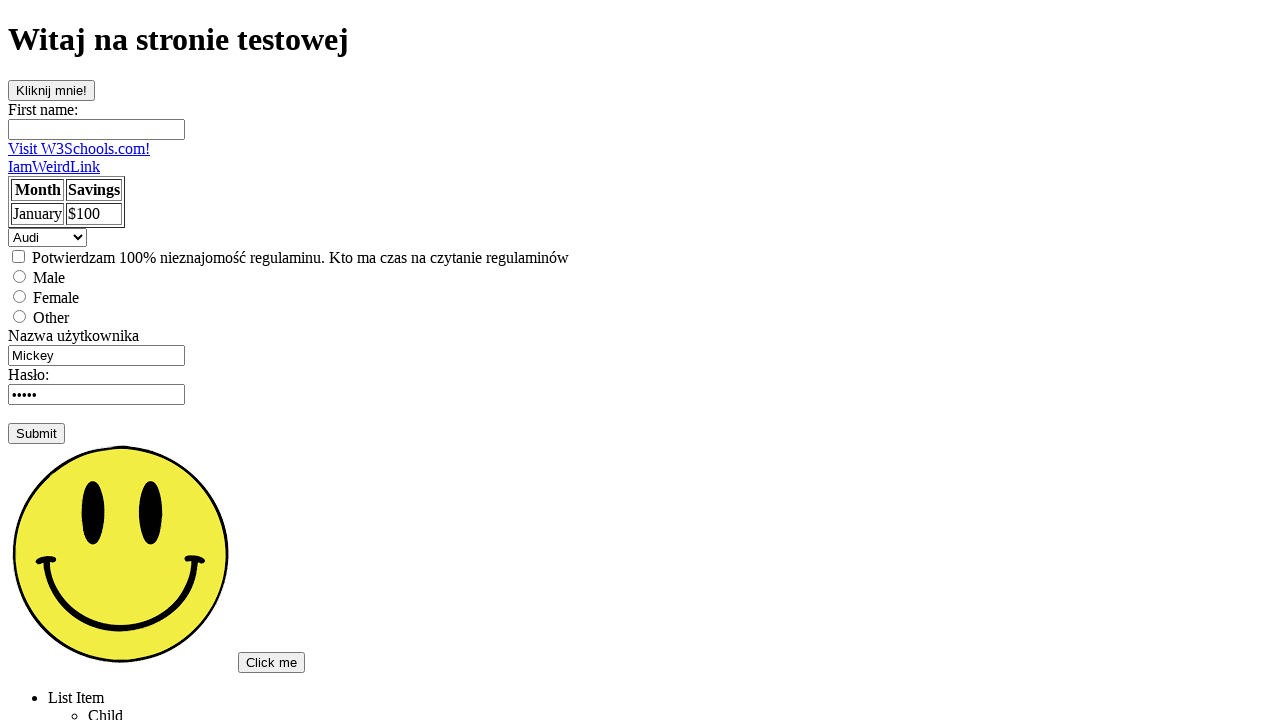

Navigated to the basics test page
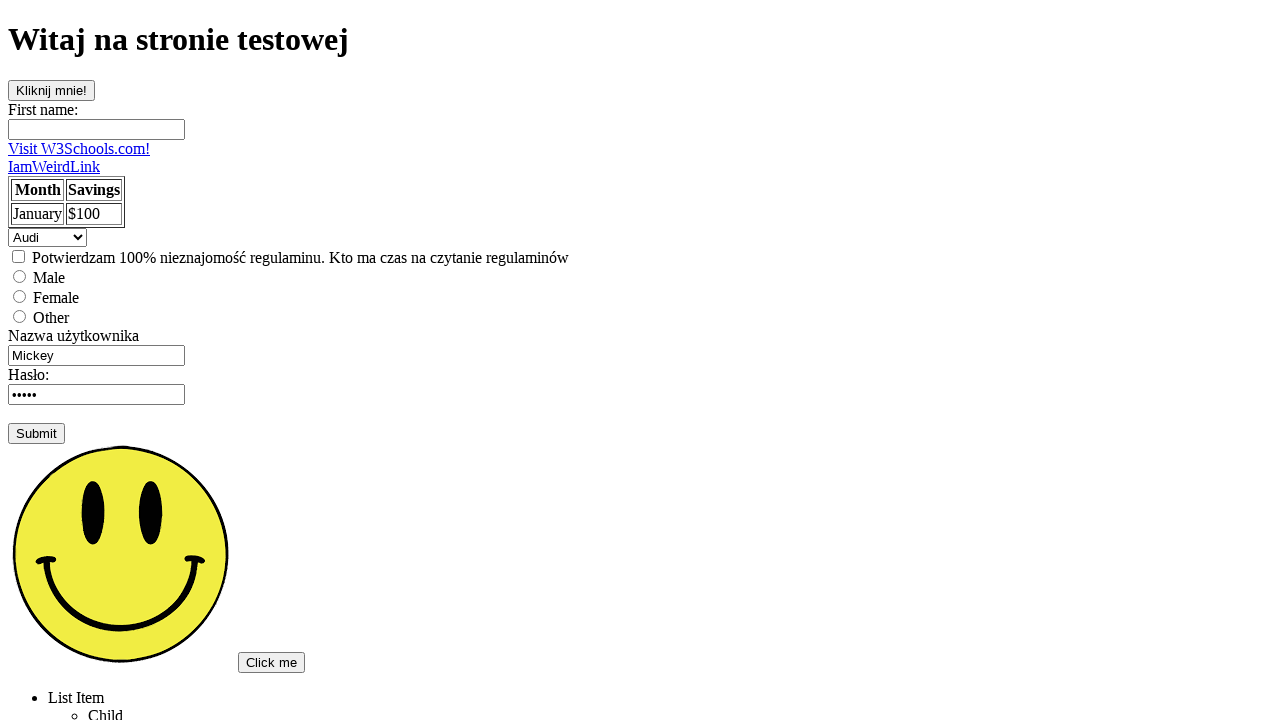

Clicked on the male radio button option at (20, 276) on [value='male']
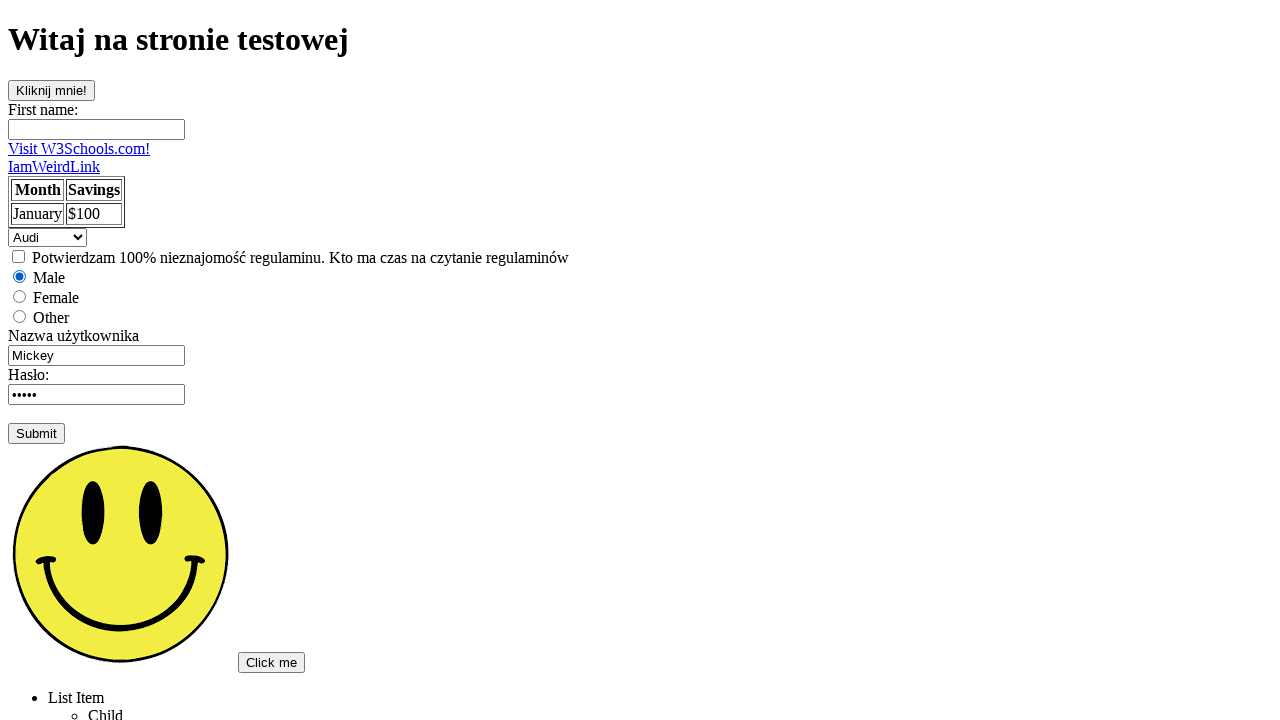

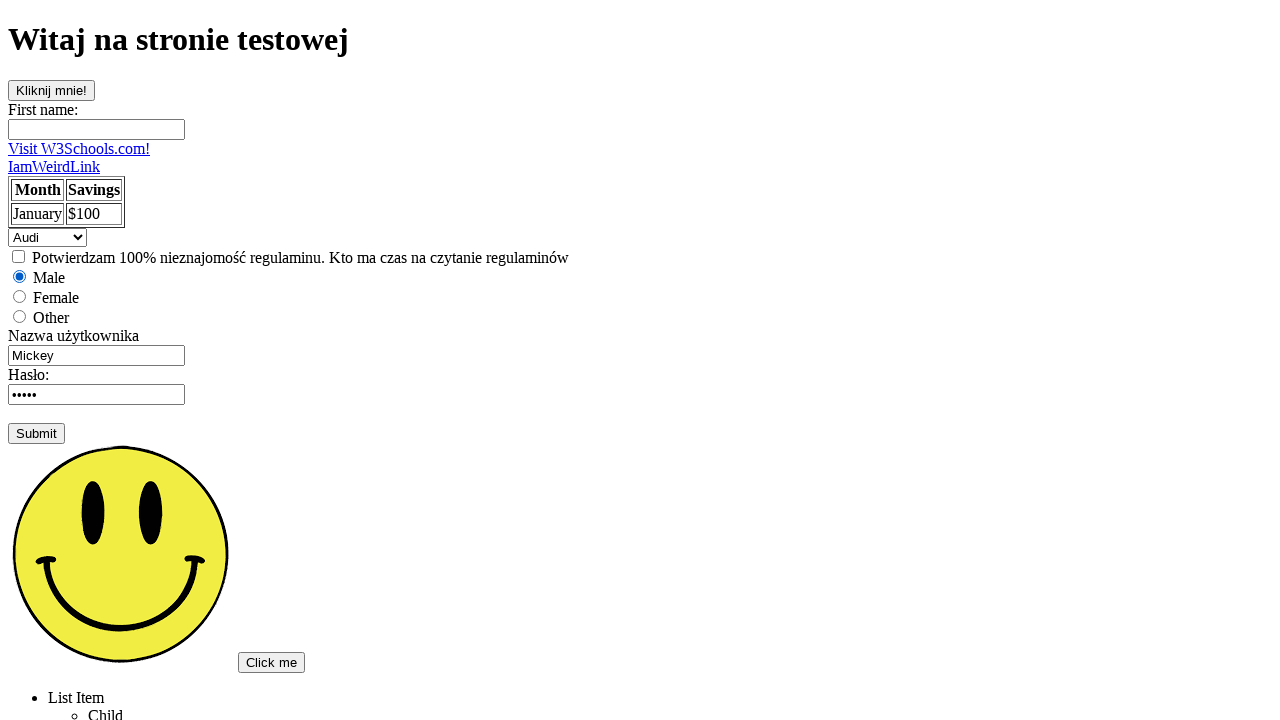